Tests mortgage calculator form by entering home value, down payment, and selecting a start month from dropdown

Starting URL: https://www.mortgagecalculator.org/

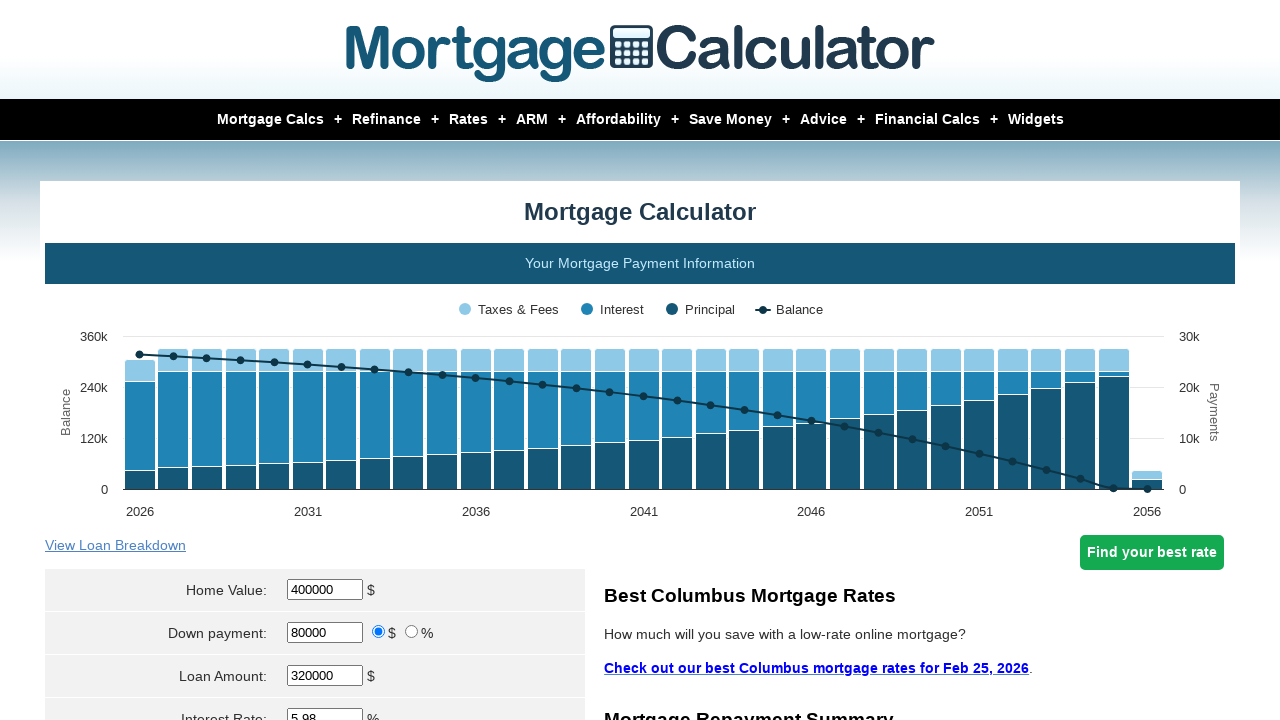

Cleared home value field on #homeval
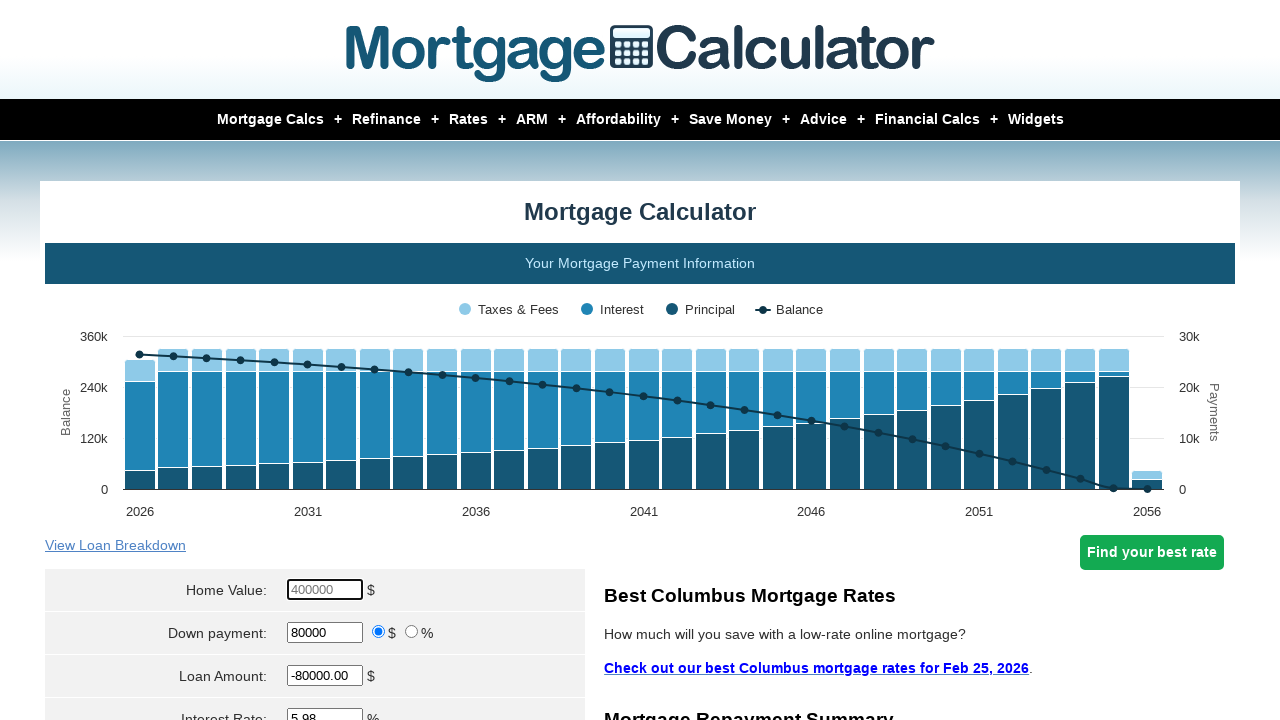

Entered home value of $450,000 on #homeval
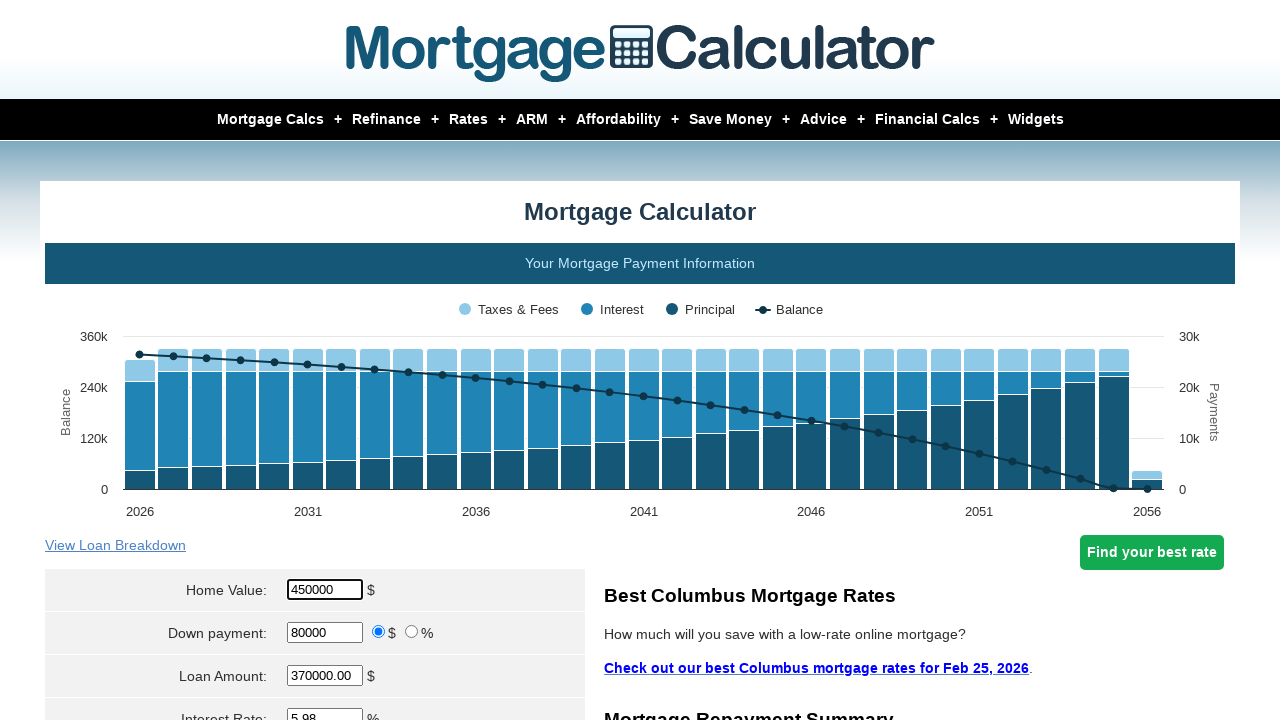

Cleared down payment field on #downpayment
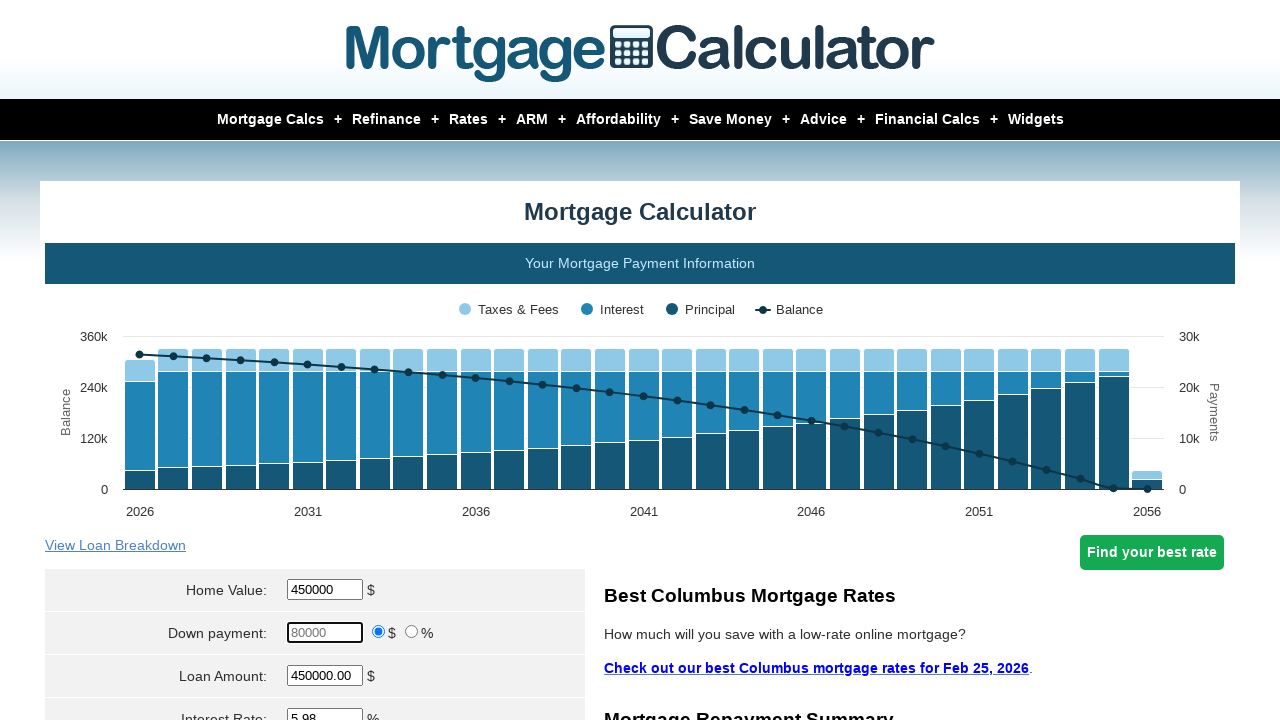

Entered down payment of $100,000 on #downpayment
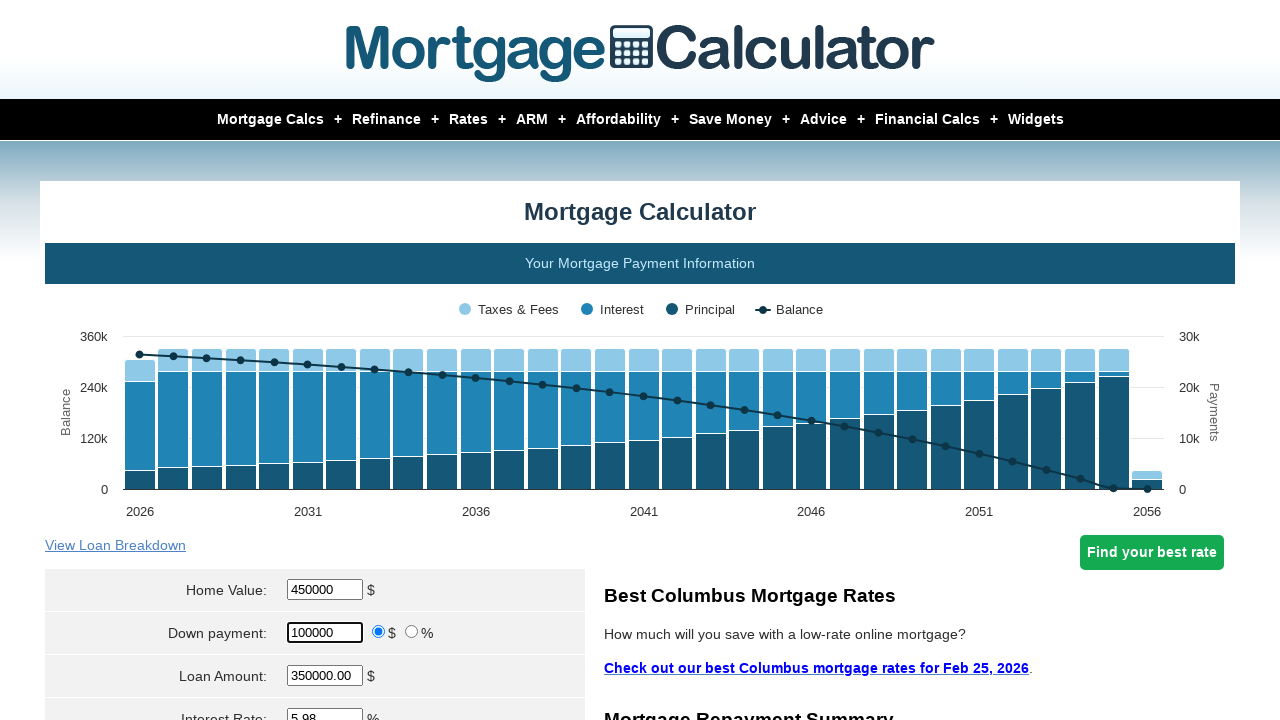

Selected May as start month from dropdown on select[name='param[start_month]']
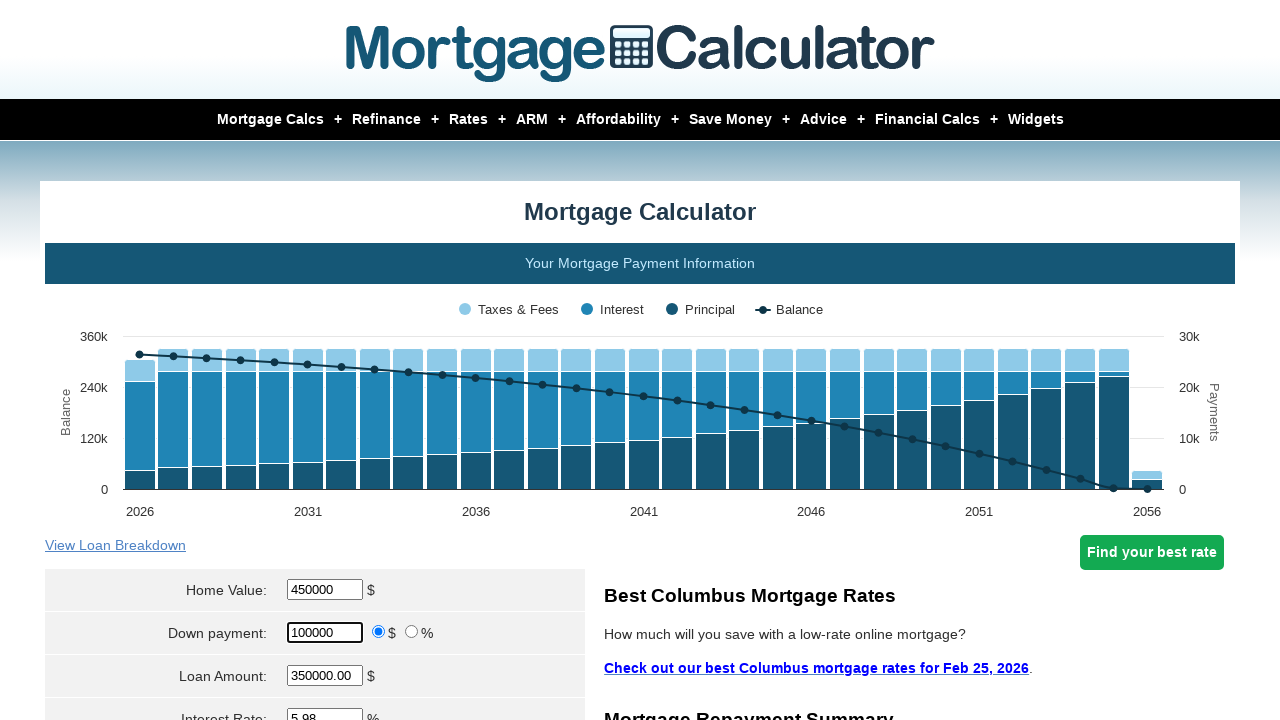

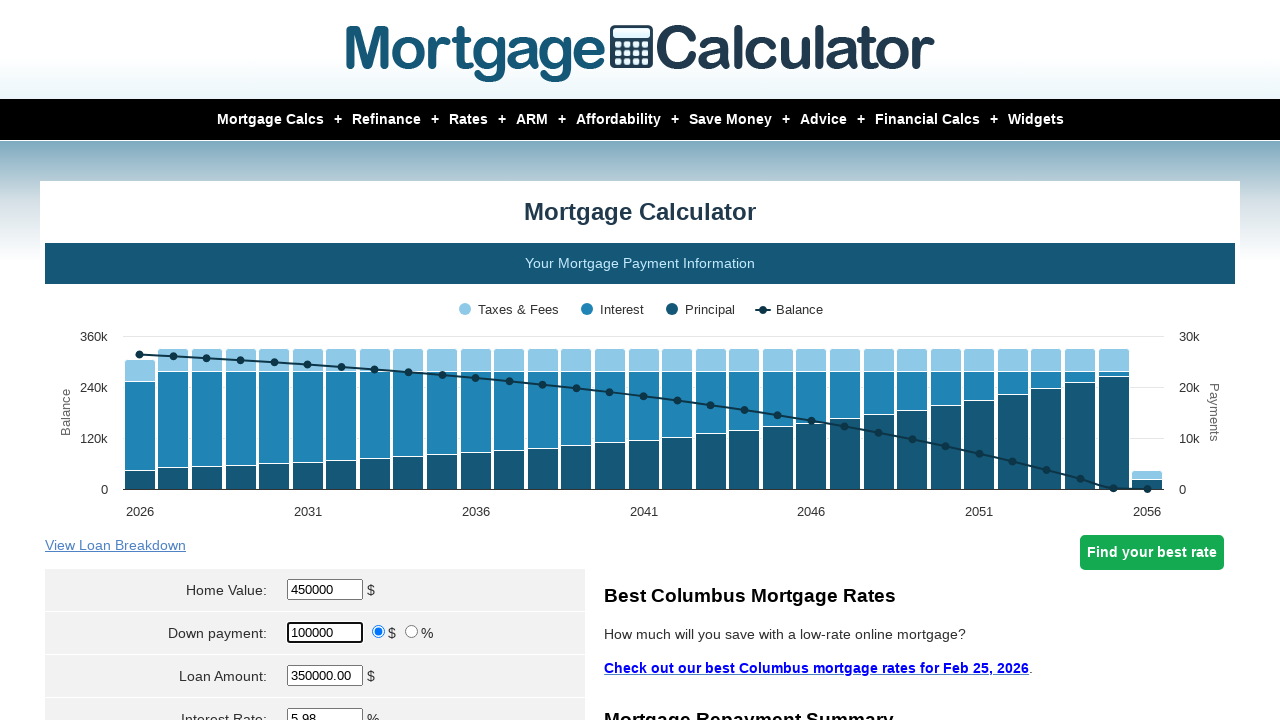